Tests an e-commerce shopping flow by adding specific items (Cucumber, Brocolli, Beetroot) to cart, proceeding to checkout, and applying a promo code to verify the discount functionality.

Starting URL: https://rahulshettyacademy.com/seleniumPractise/

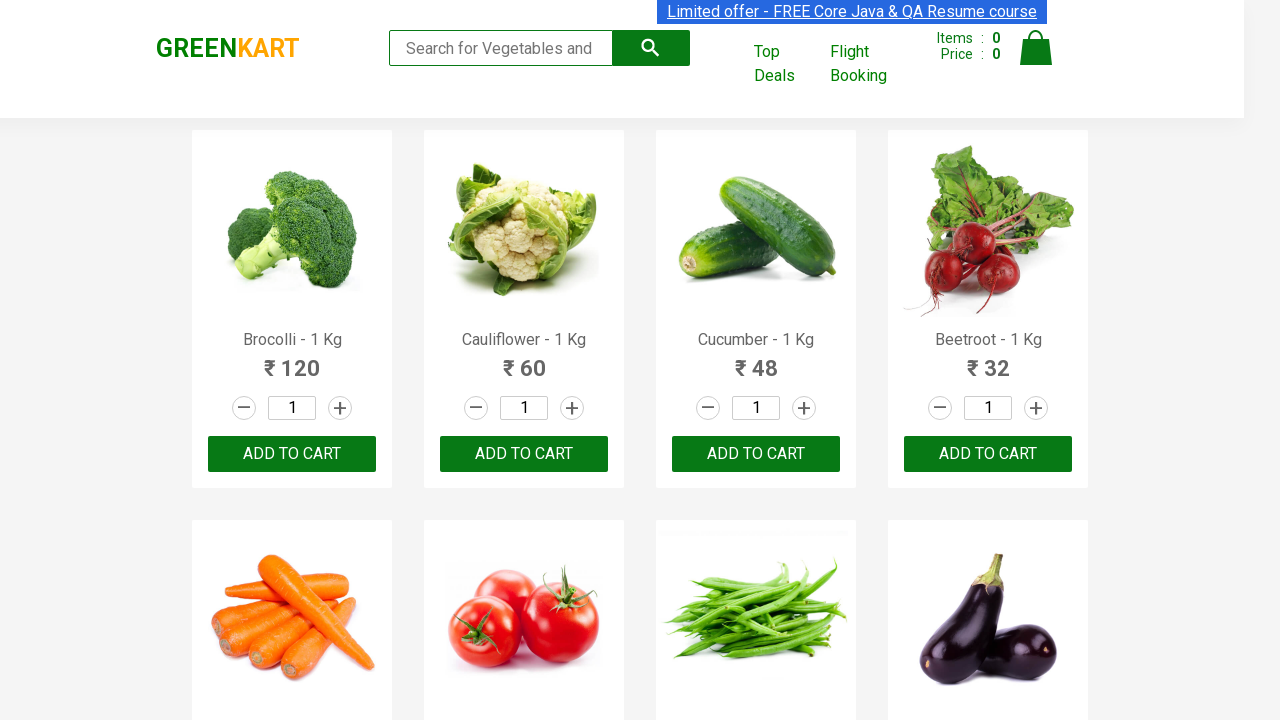

Waited for product names to load on the e-commerce page
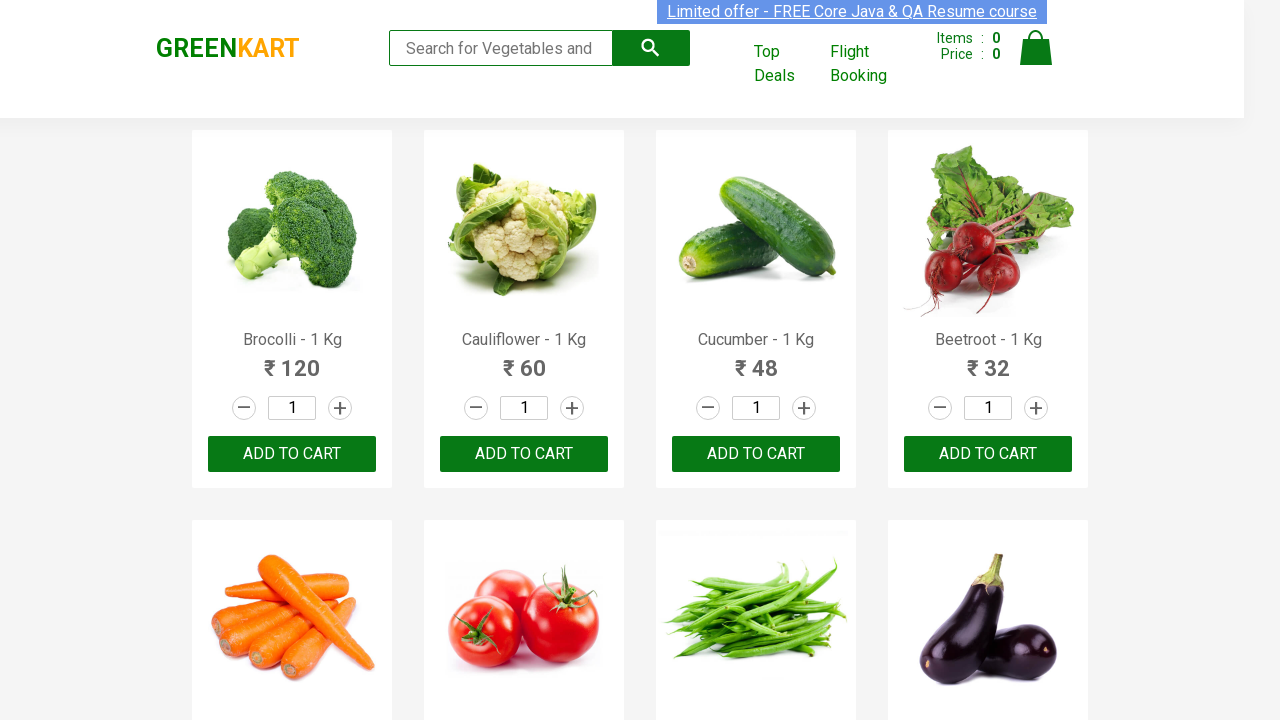

Retrieved all product elements from the page
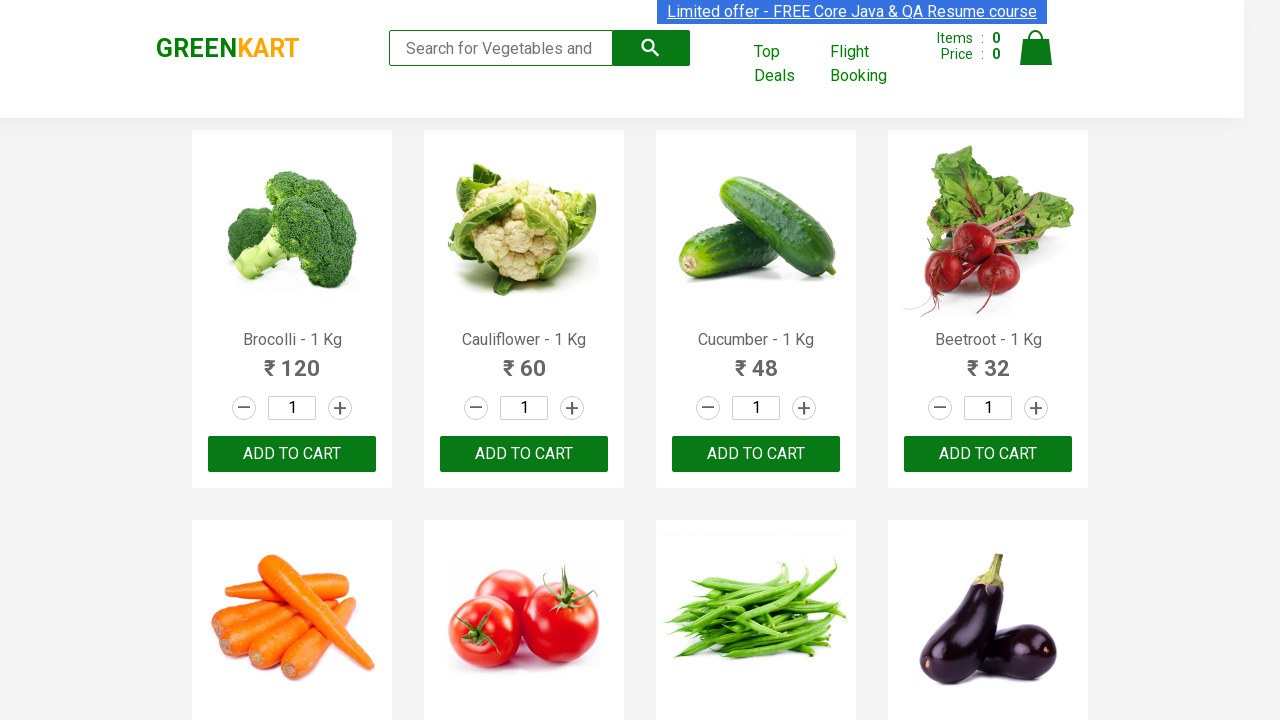

Added Brocolli to cart at (292, 454) on xpath=//div[@class='product-action']/button >> nth=0
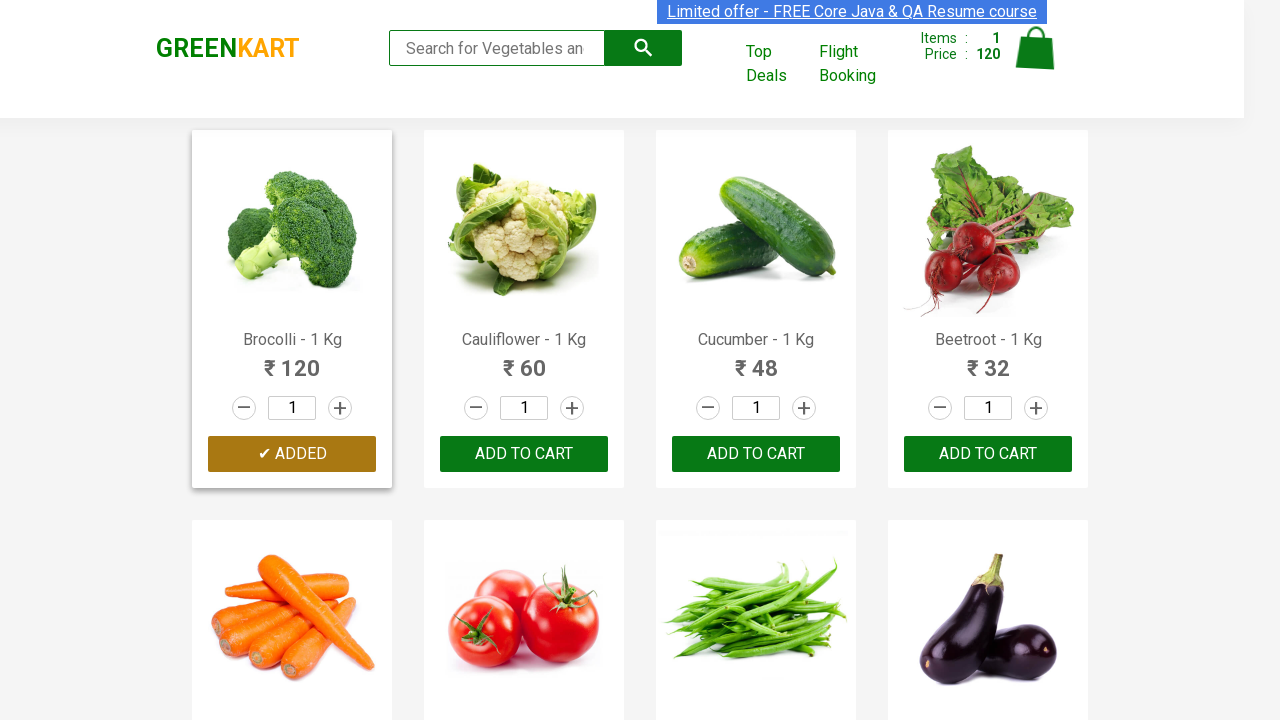

Added Cucumber to cart at (756, 454) on xpath=//div[@class='product-action']/button >> nth=2
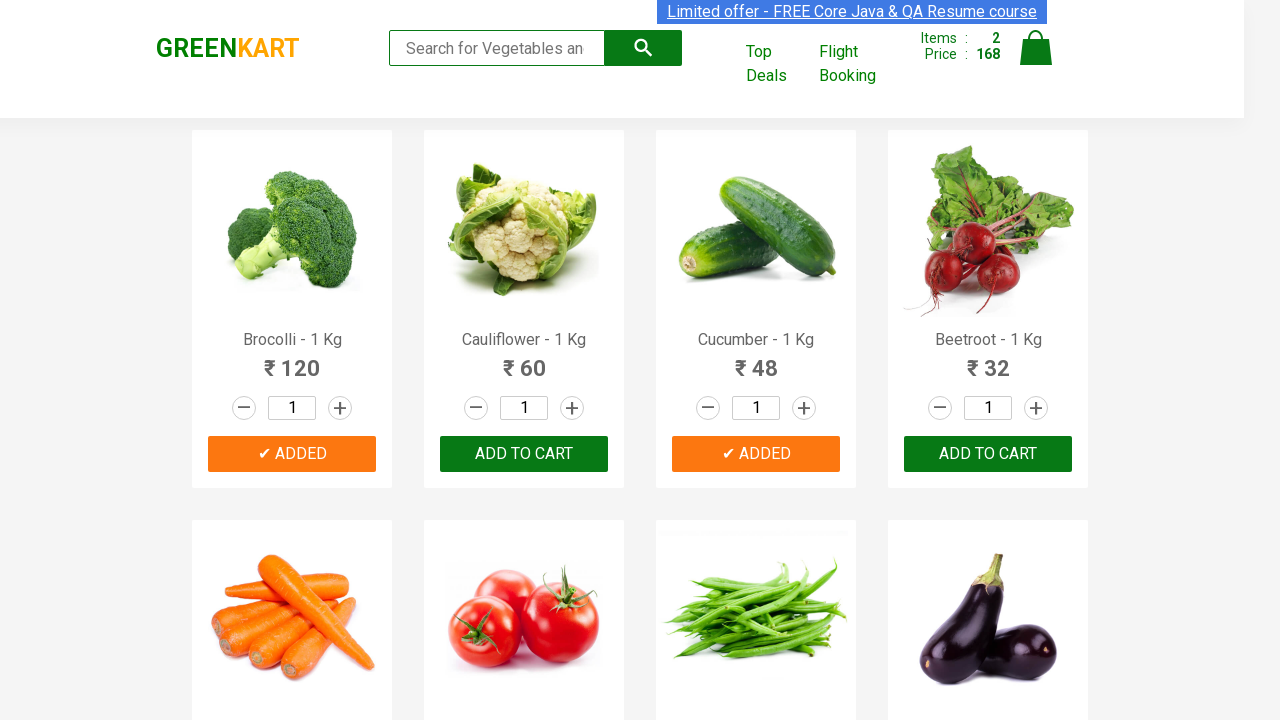

Added Beetroot to cart at (988, 454) on xpath=//div[@class='product-action']/button >> nth=3
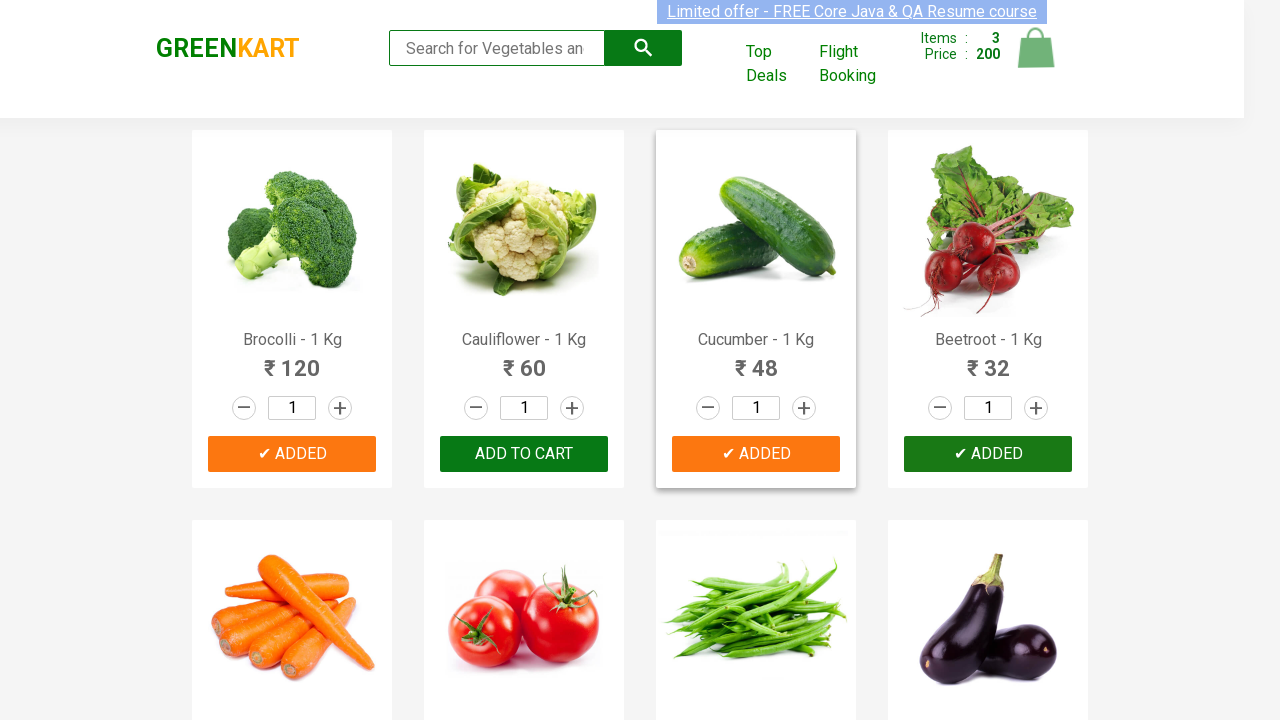

Clicked on the cart icon to view shopping cart at (1036, 48) on img[alt='Cart']
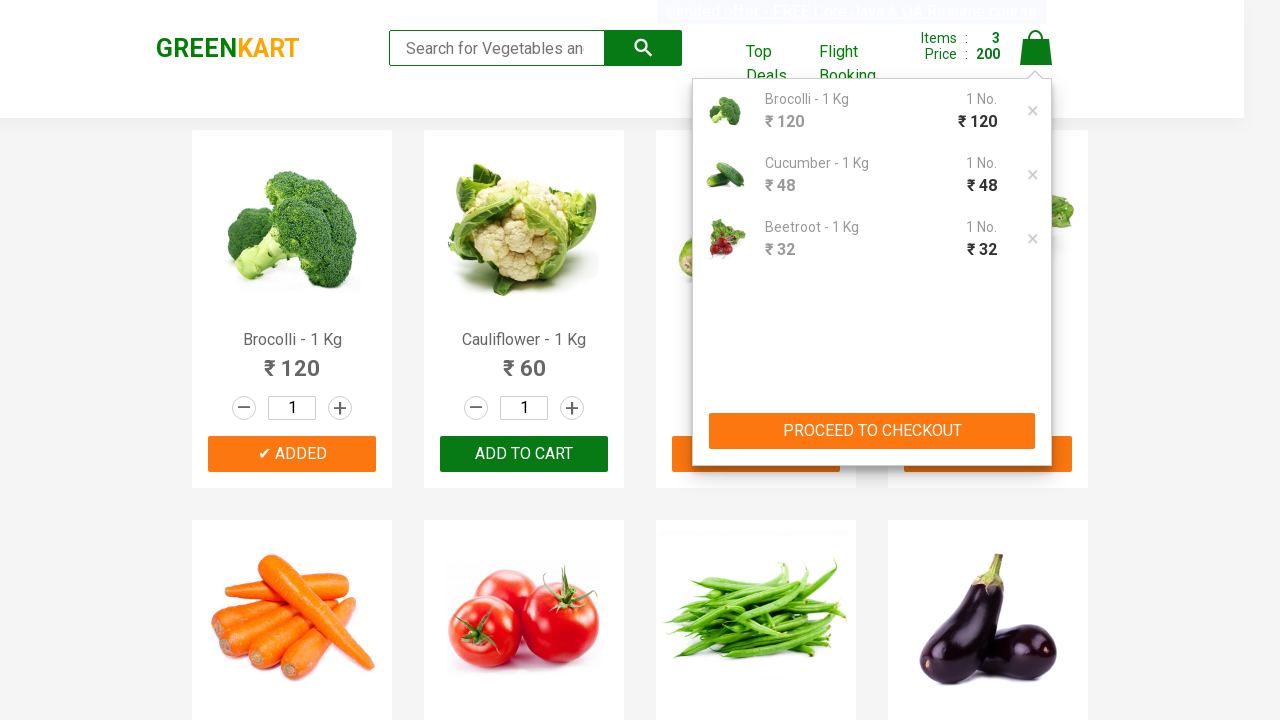

Clicked PROCEED TO CHECKOUT button at (872, 431) on xpath=//button[contains(text(),'PROCEED TO CHECKOUT')]
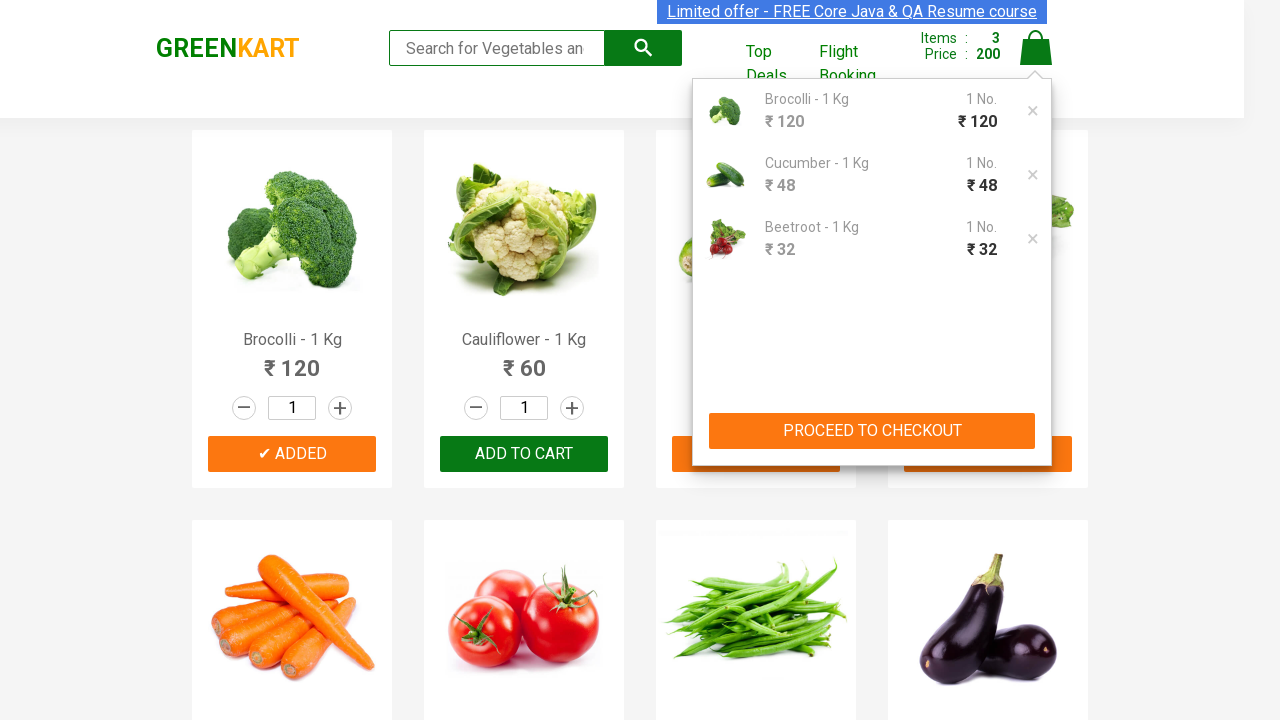

Promo code input field loaded on checkout page
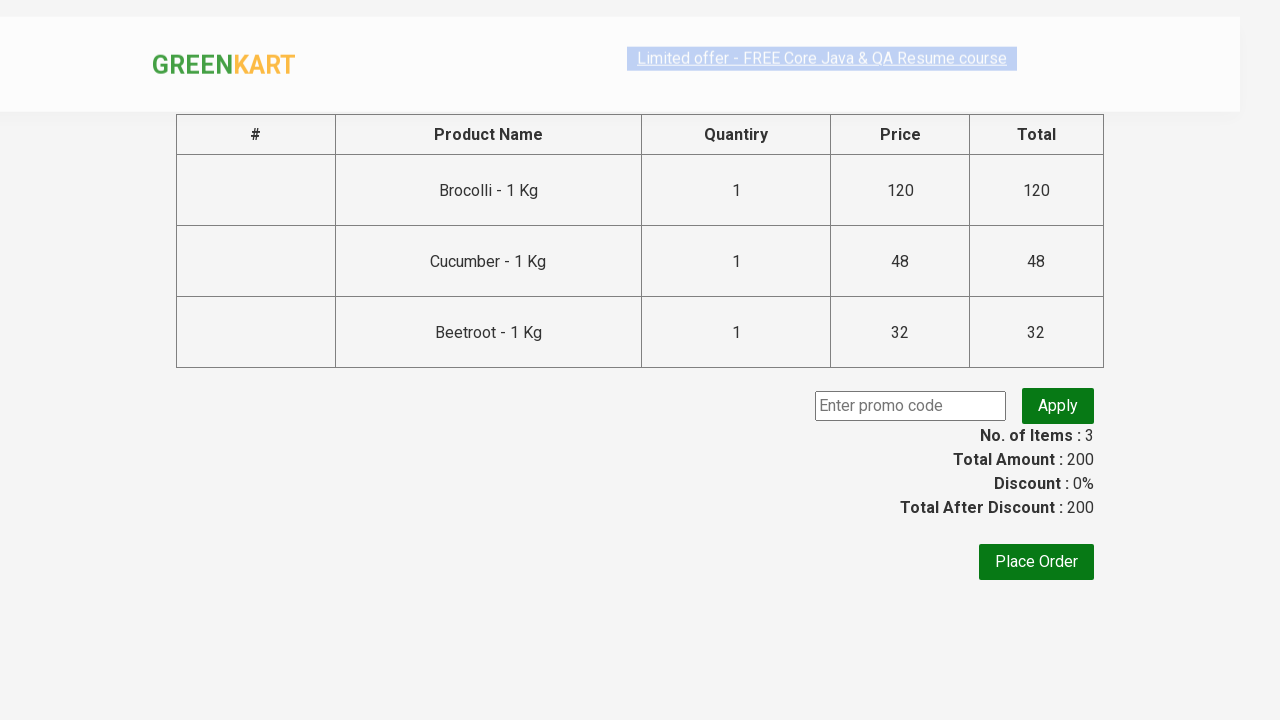

Entered promo code 'rahulshettyacademy' in the promo code field on input.promoCode
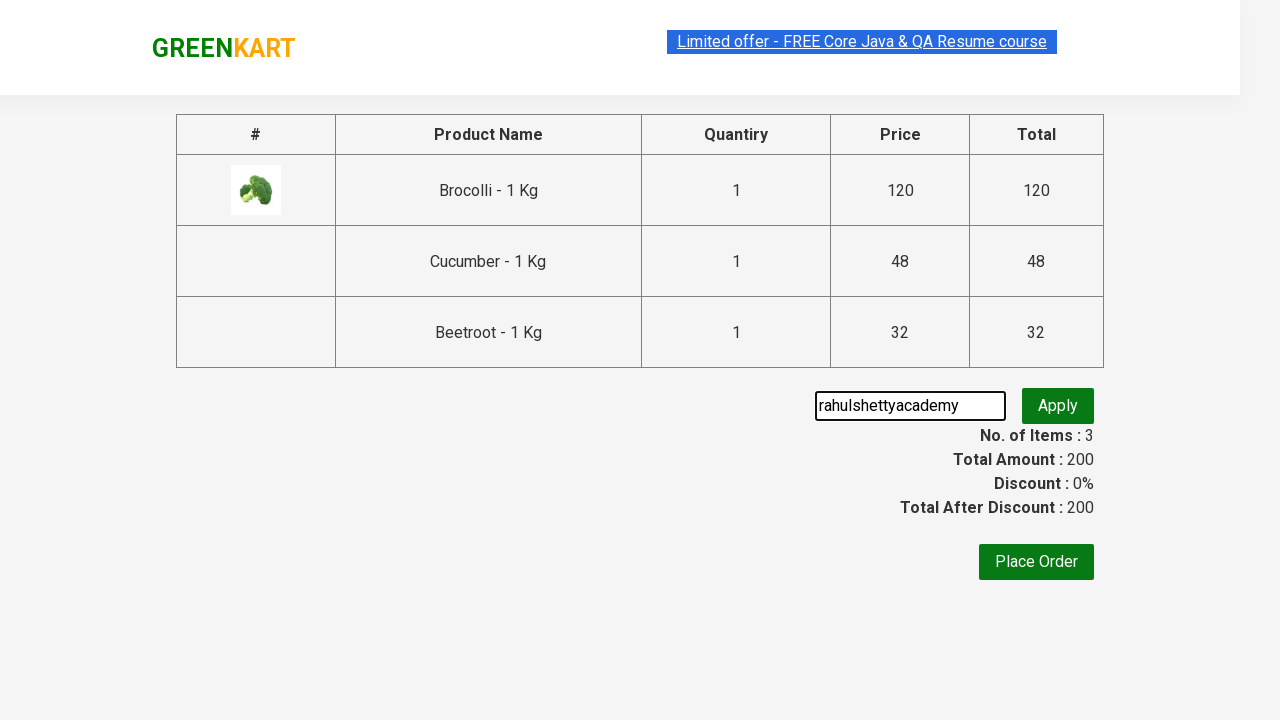

Clicked Apply button to apply the promo code at (1058, 406) on button.promoBtn
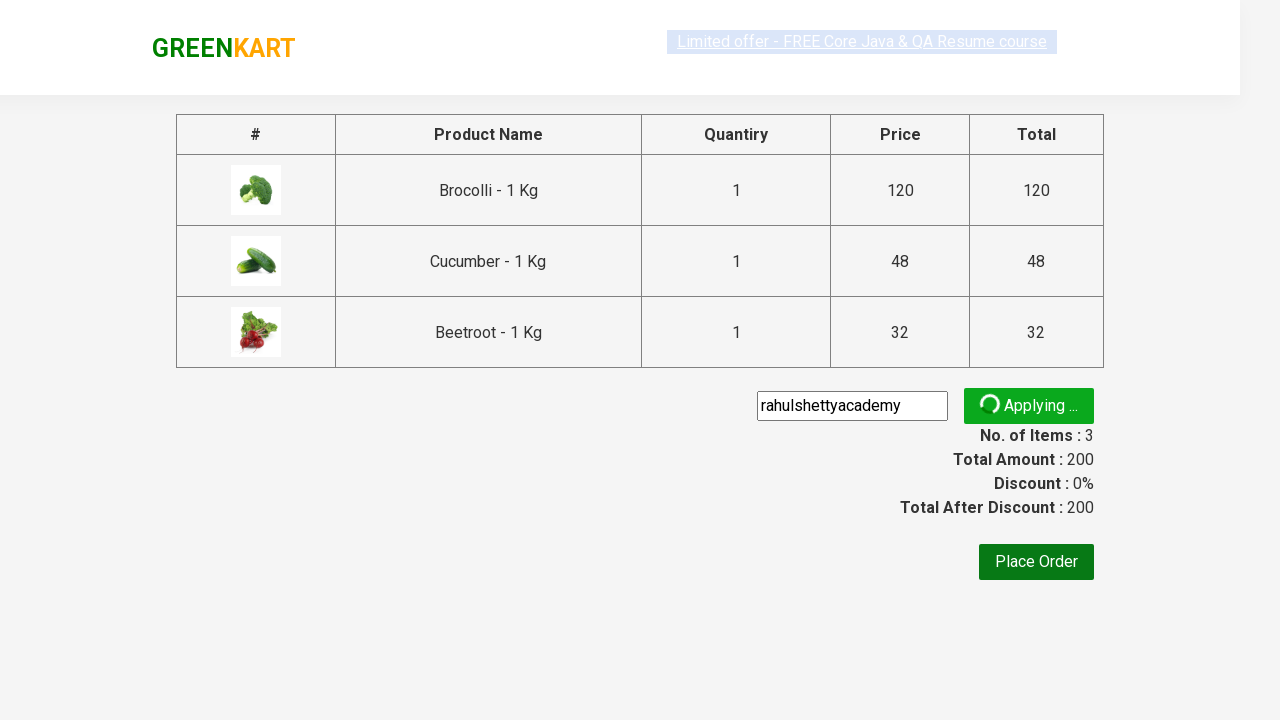

Promo code discount successfully applied and message displayed
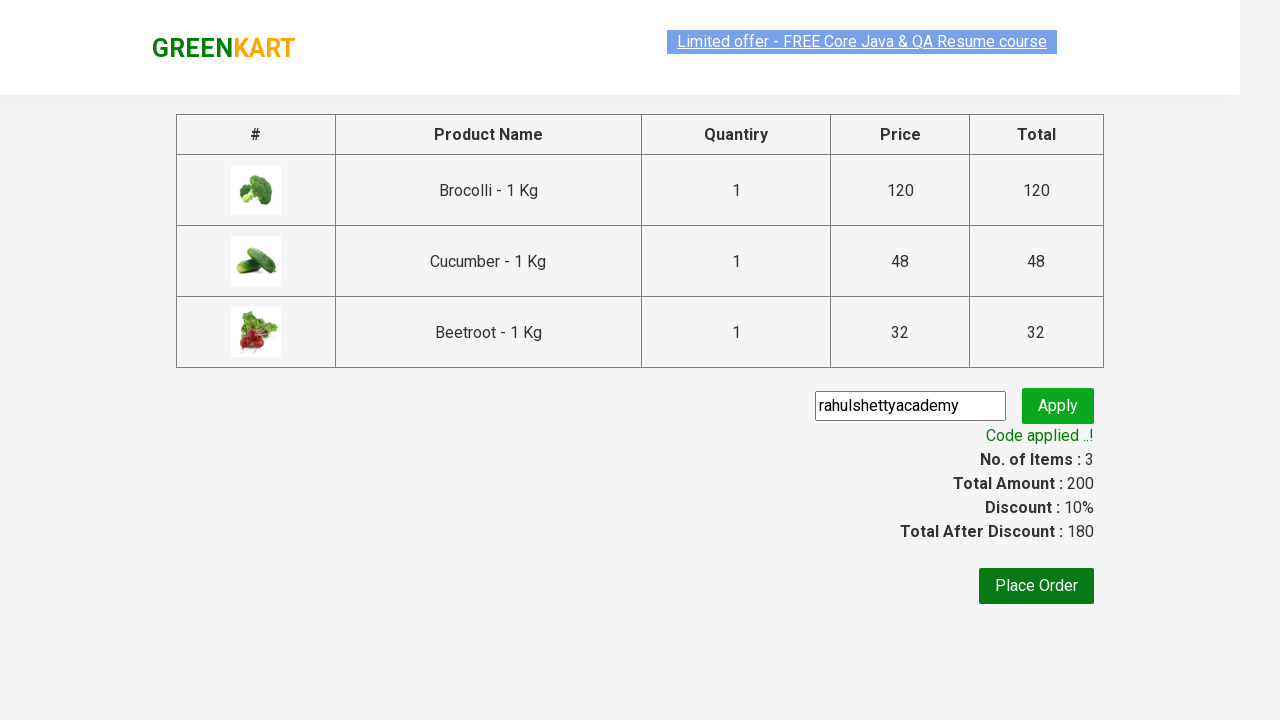

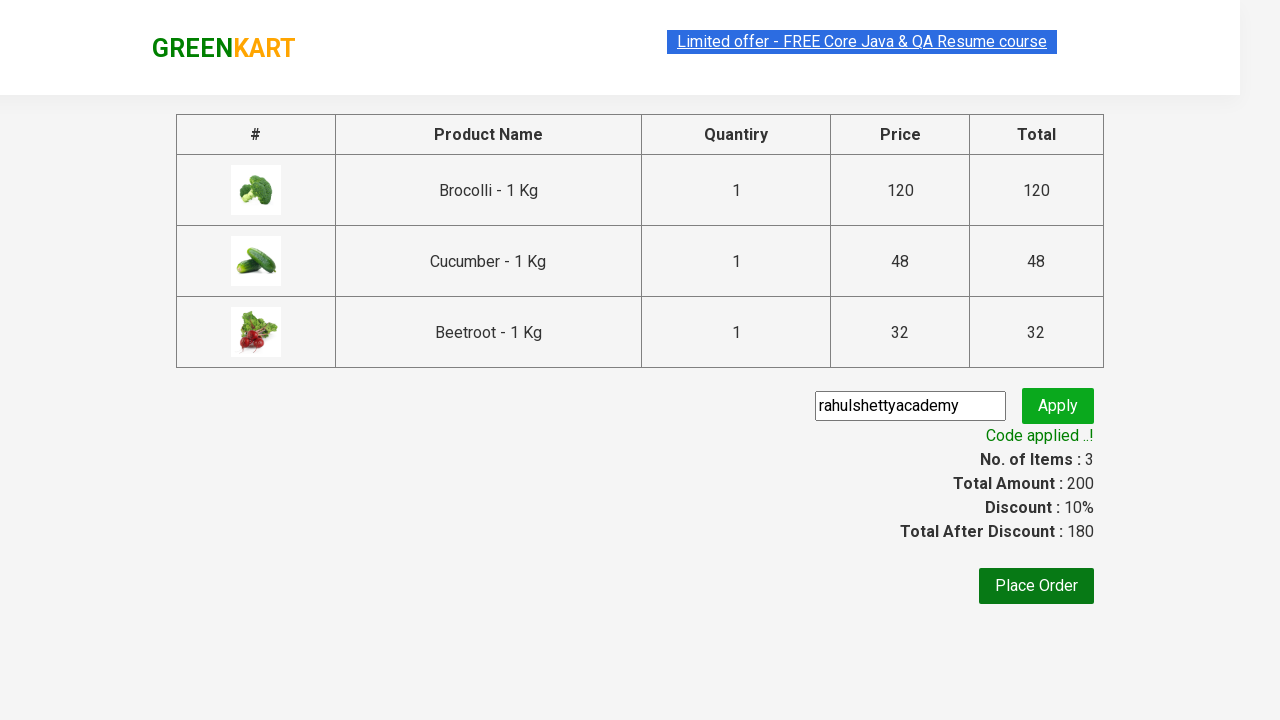